Tests practice form by filling student registration details including name, email, gender, phone, date of birth, subjects, hobbies, address, and location

Starting URL: http://demoqa.com/automation-practice-form/

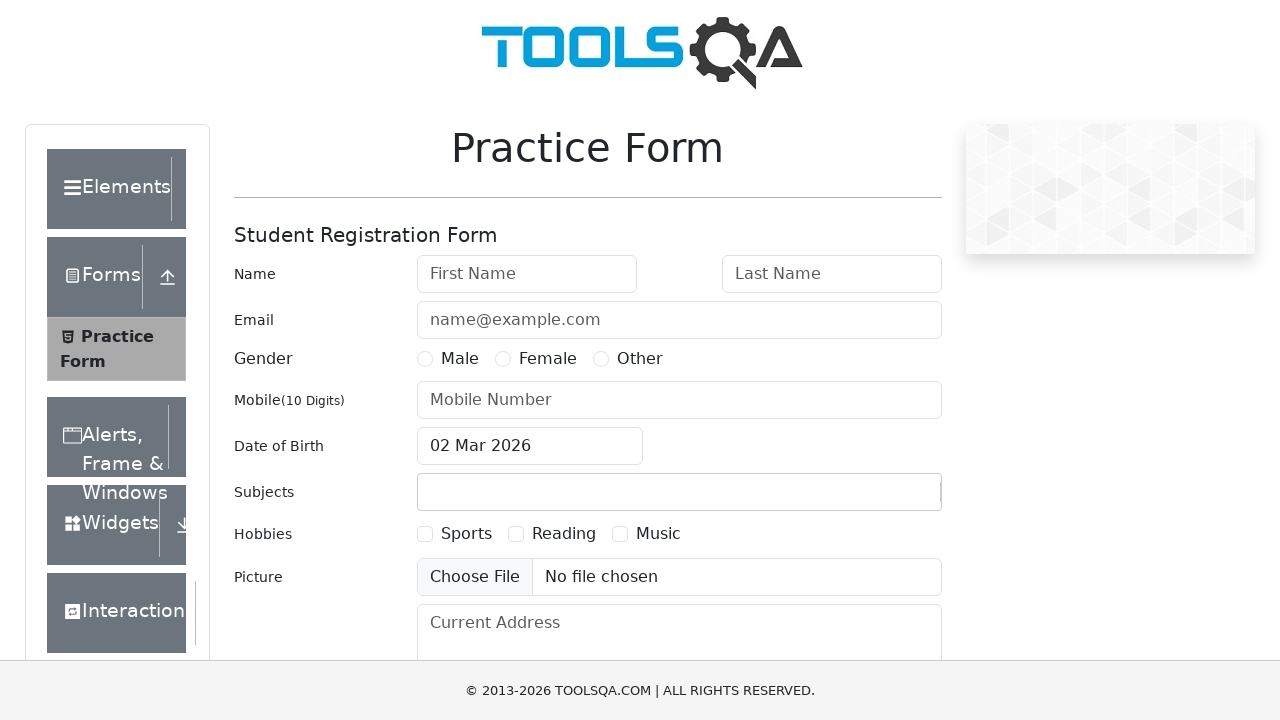

Filled first name field with 'MichaelTest' on #firstName
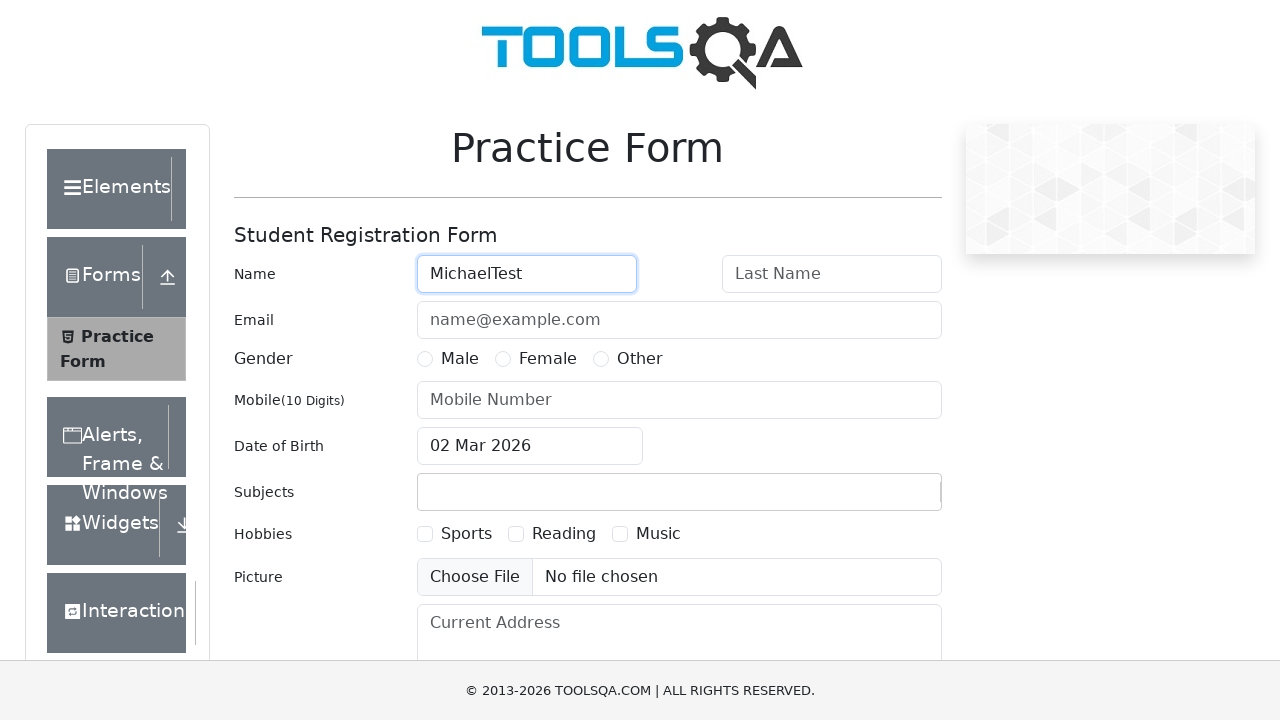

Filled last name field with 'Johnson' on #lastName
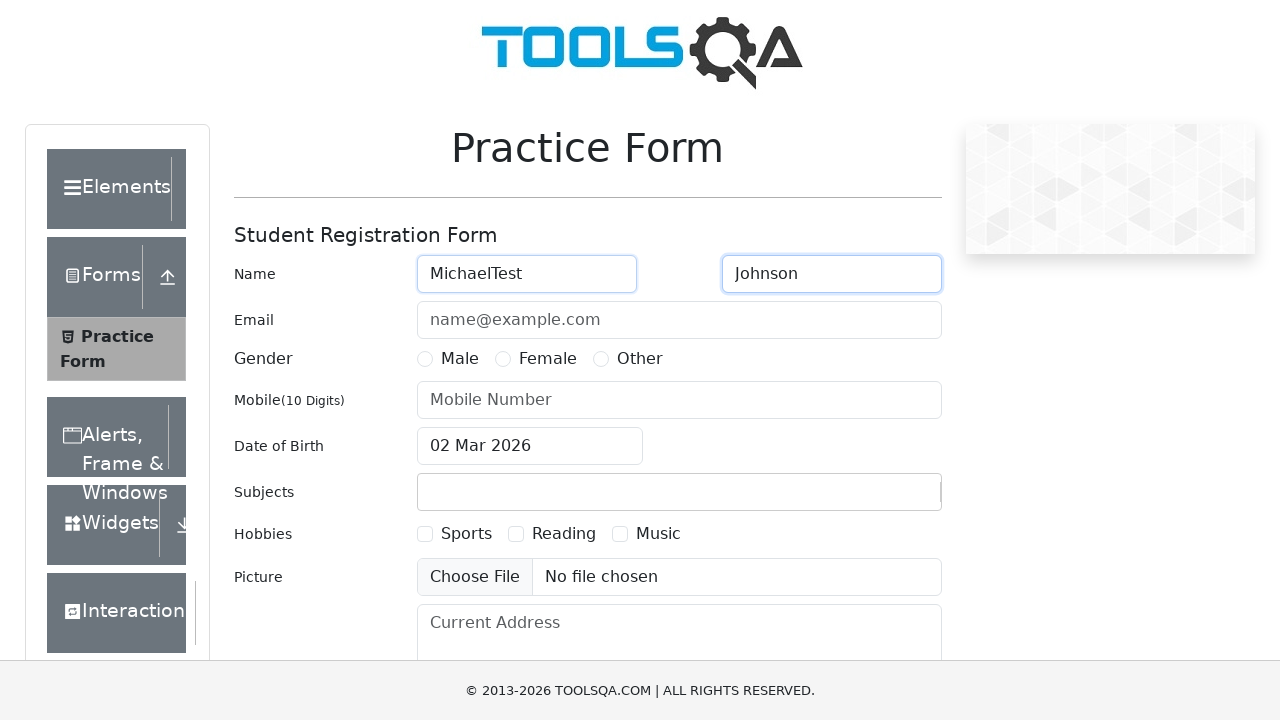

Filled email field with 'michaeltest@example.com' on #userEmail
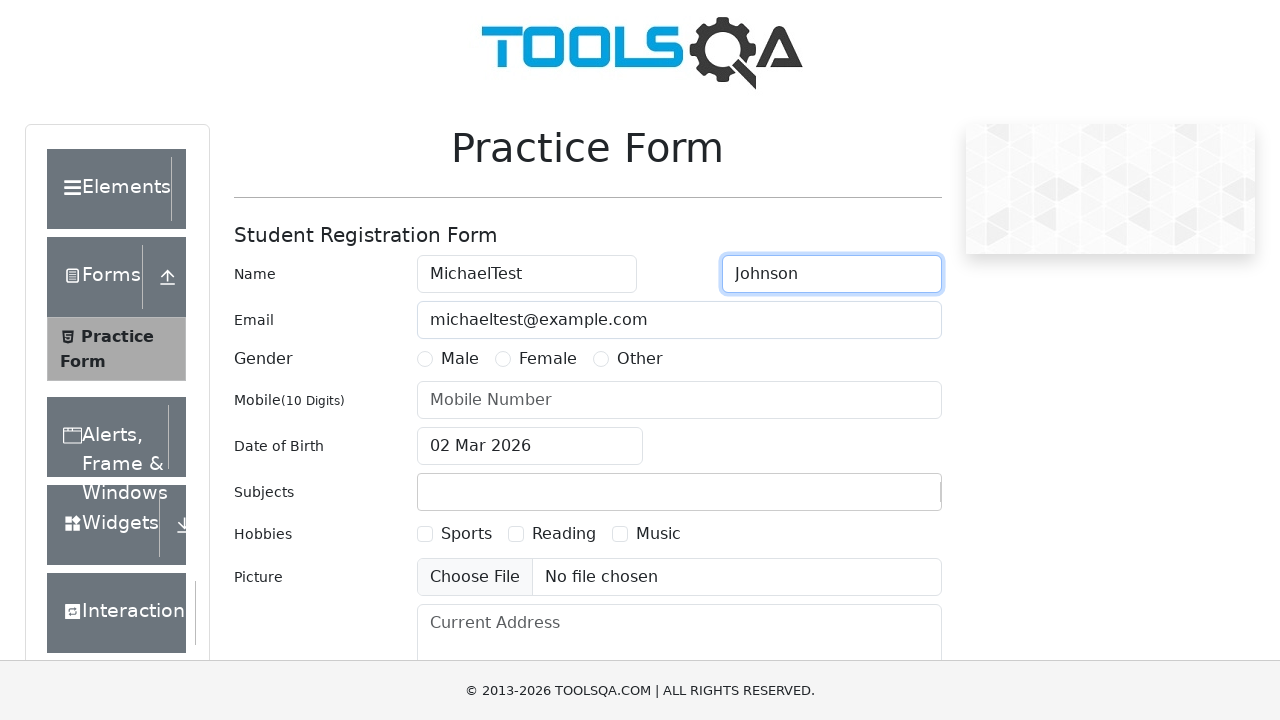

Selected 'Male' as gender at (460, 359) on xpath=//label[text()='Male']
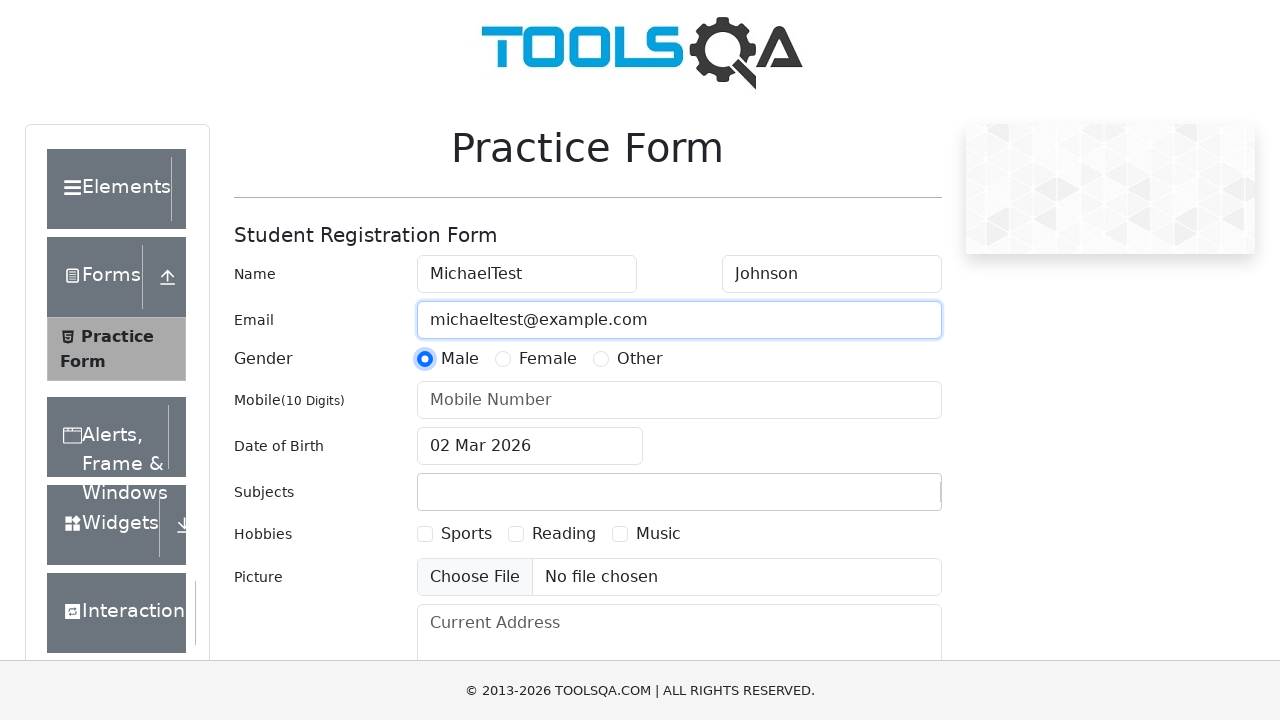

Filled phone number field with '5559876543' on #userNumber
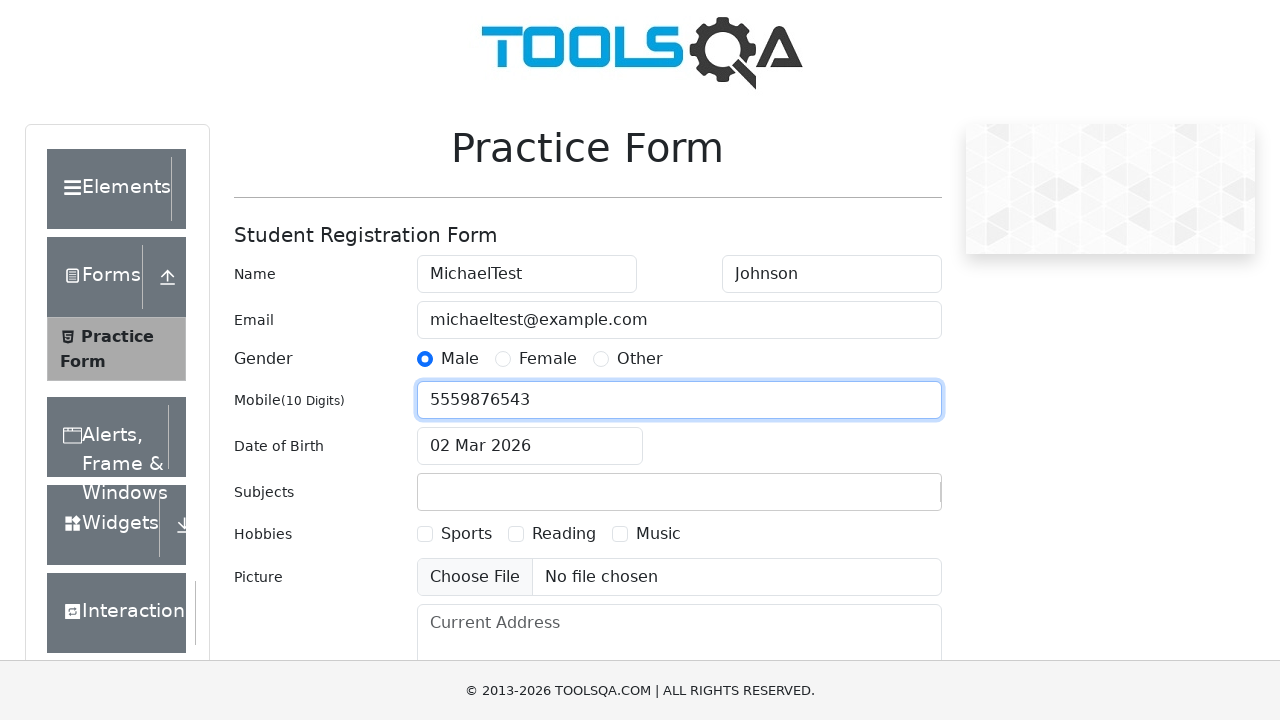

Clicked date of birth input field at (530, 446) on #dateOfBirthInput
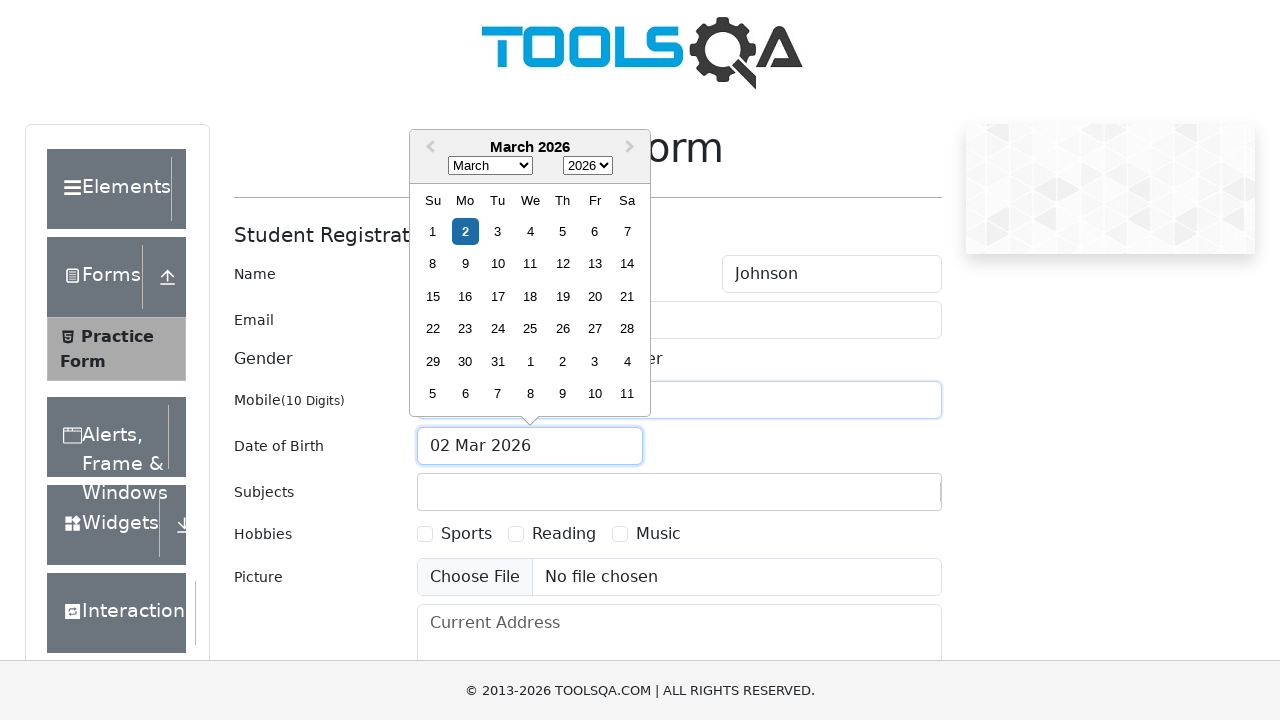

Selected year '2000' from date picker on .react-datepicker__year-select
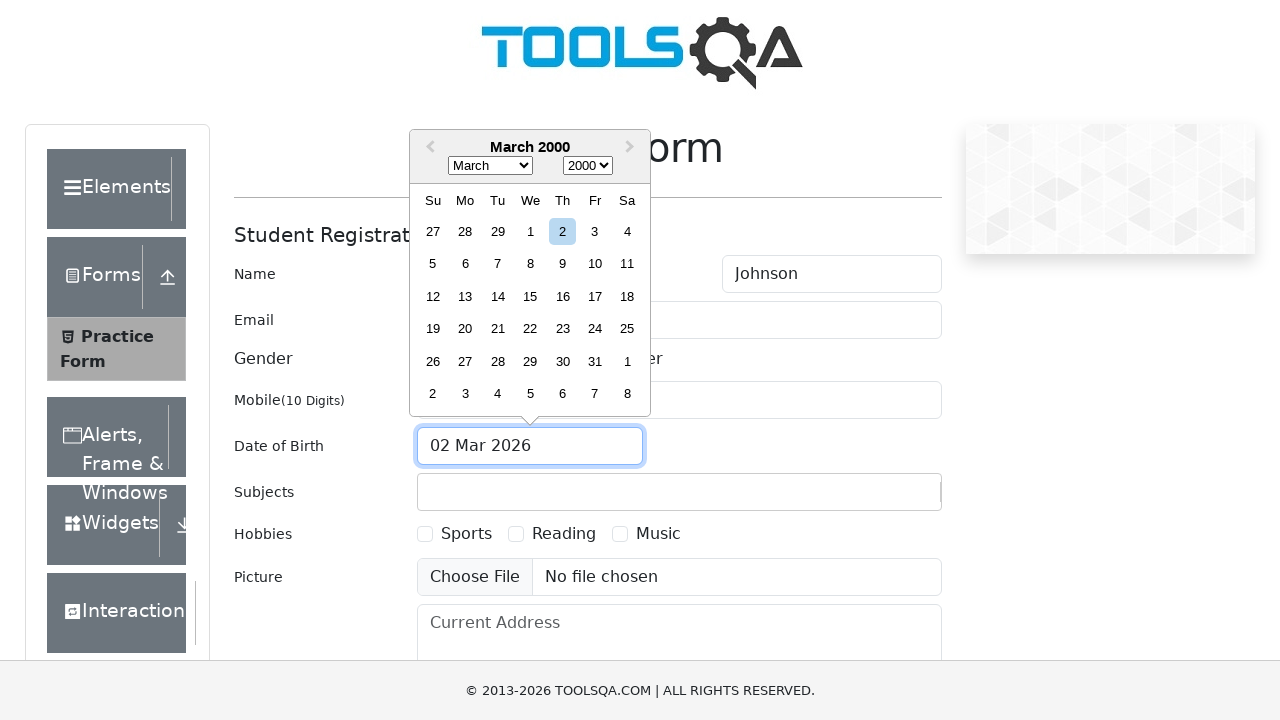

Selected month 'June' from date picker on .react-datepicker__month-select
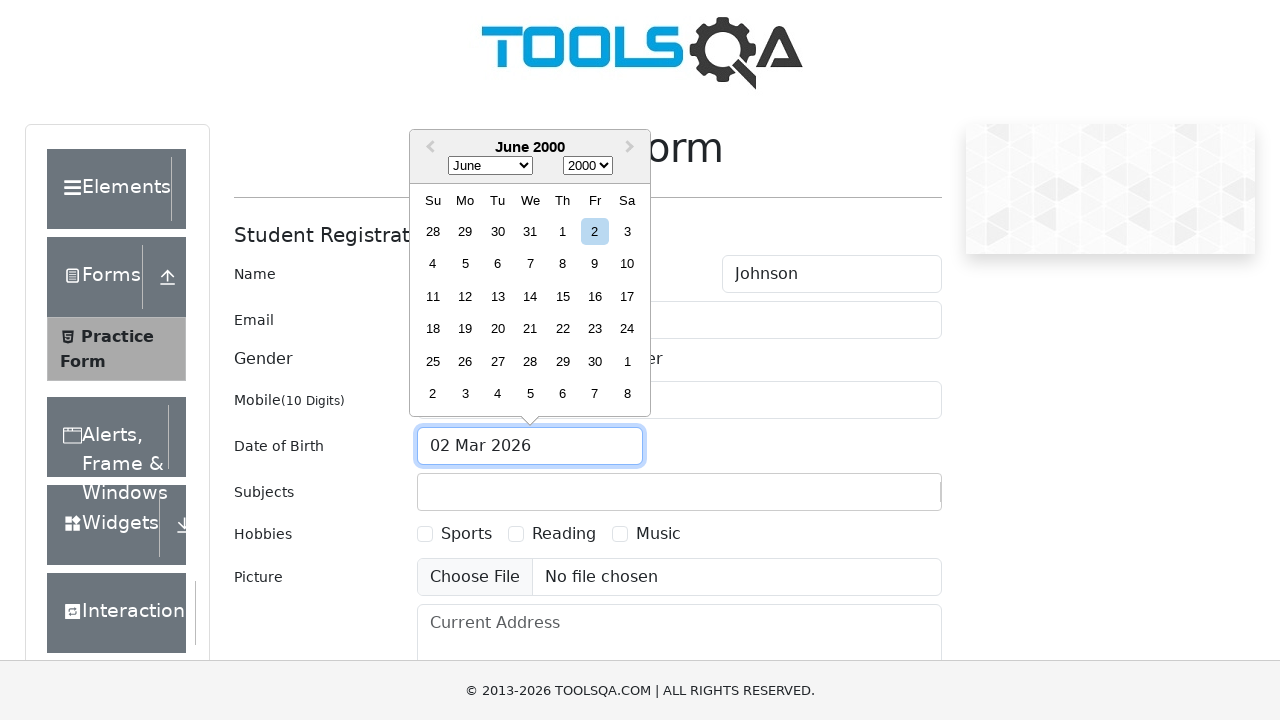

Selected day '15' from date picker at (562, 296) on xpath=//div[contains(@class, 'react-datepicker__day') and text()='15' and not(co
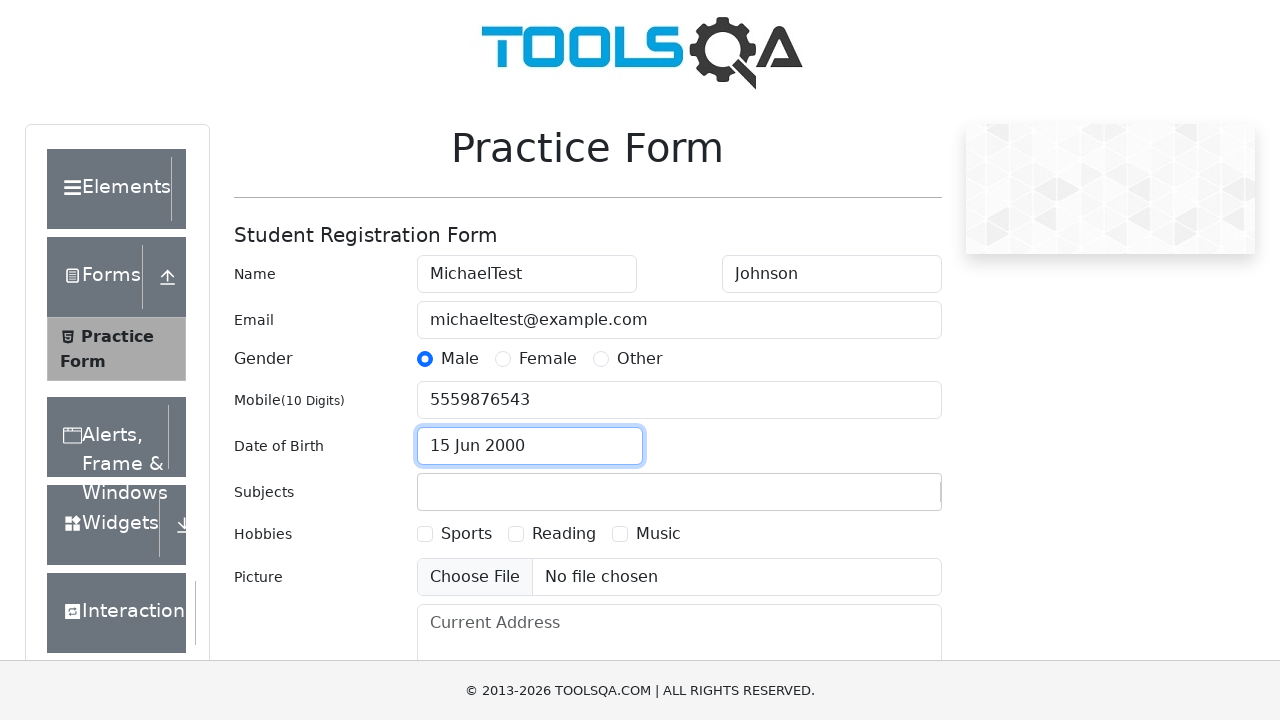

Filled subjects field with 'Maths' on #subjectsInput
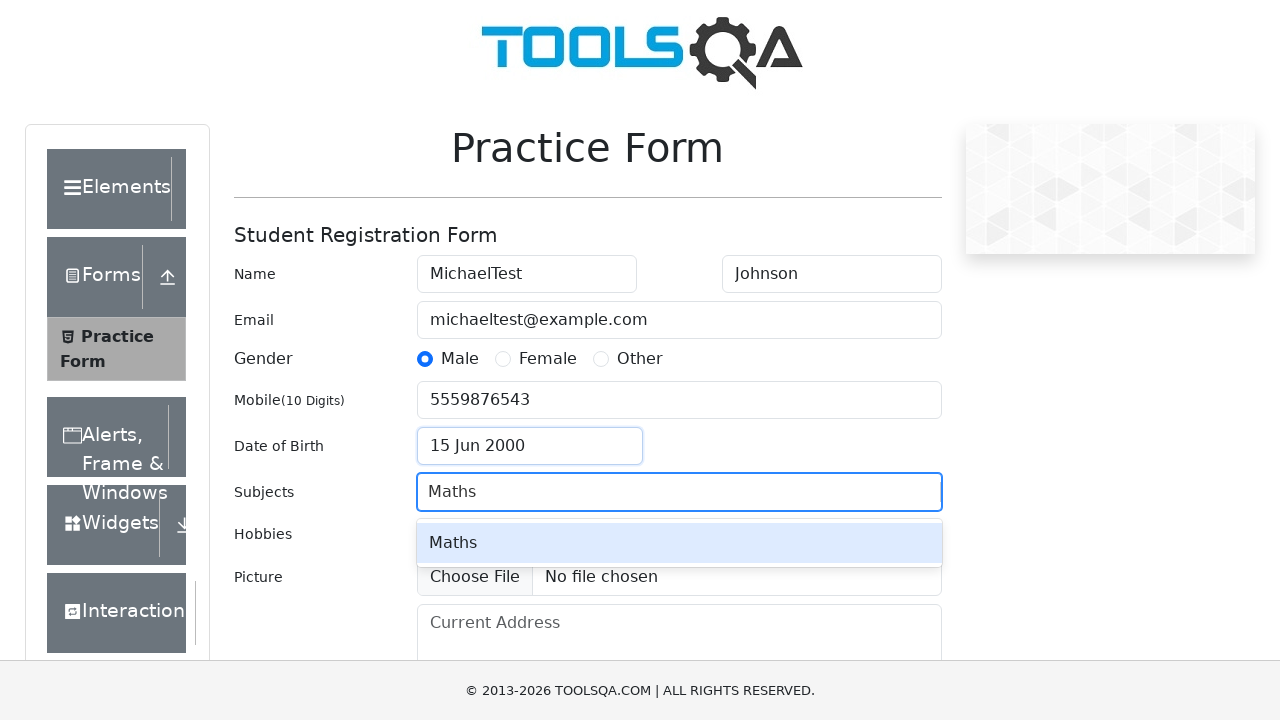

Pressed Enter to confirm subject selection
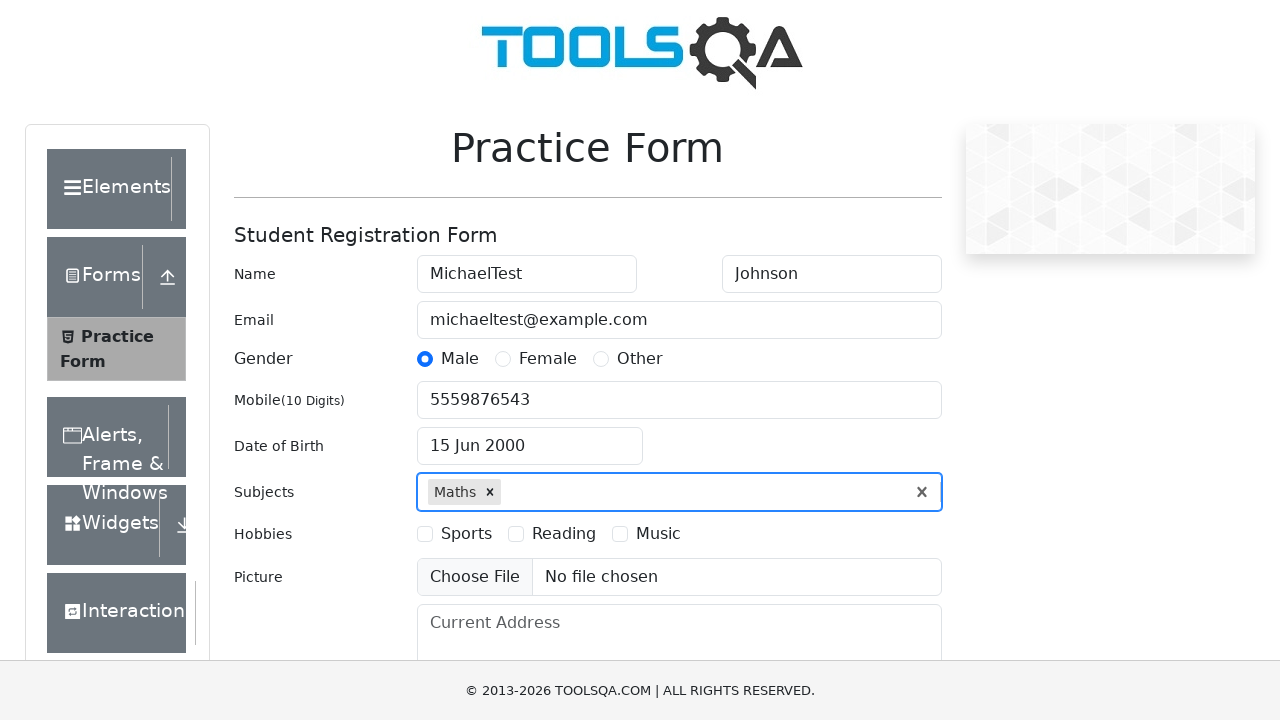

Selected 'Sports' hobby at (466, 534) on xpath=//label[text()='Sports']
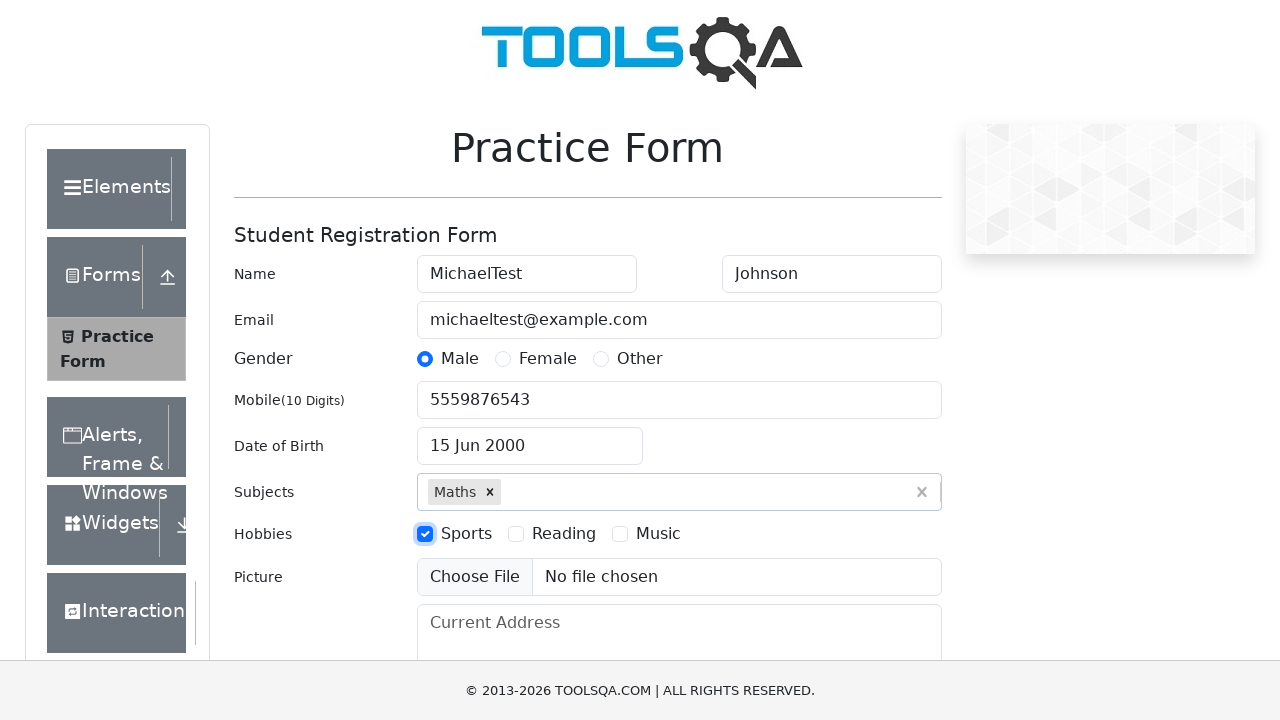

Selected 'Music' hobby at (658, 534) on xpath=//label[text()='Music']
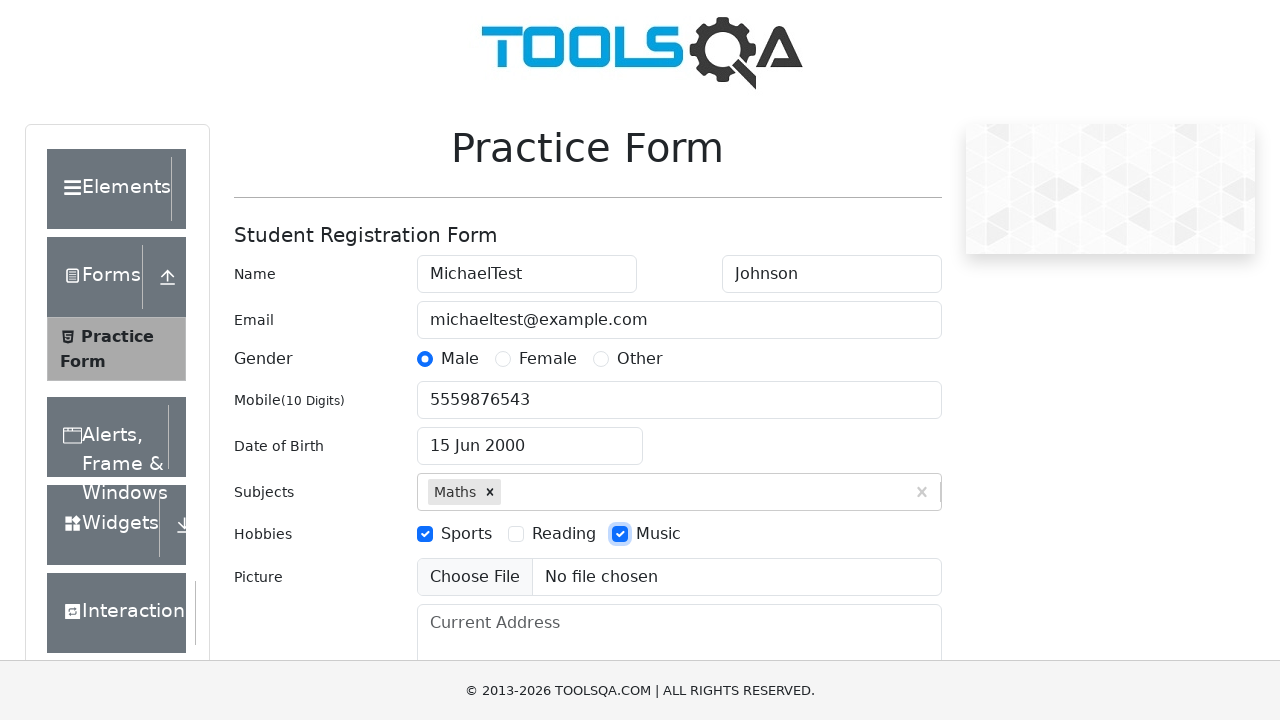

Filled current address field with '456 Demo Avenue, Test City 12345' on #currentAddress
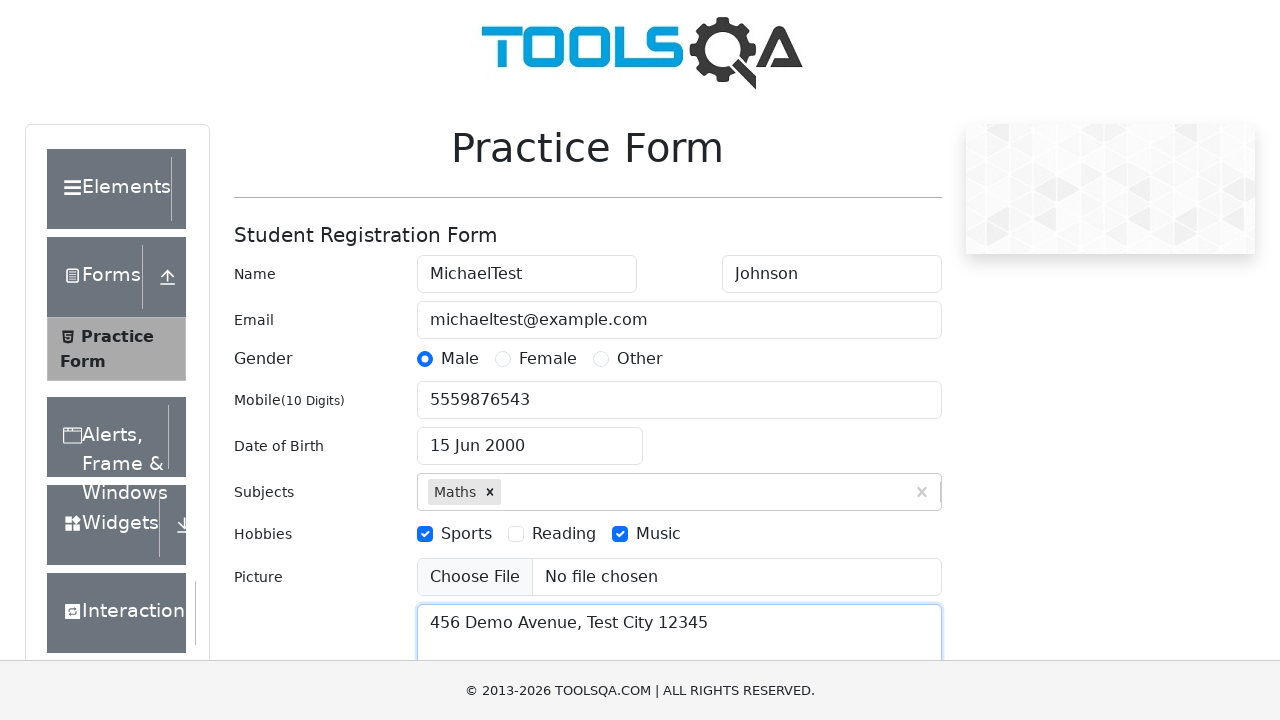

Clicked state dropdown at (527, 437) on #state
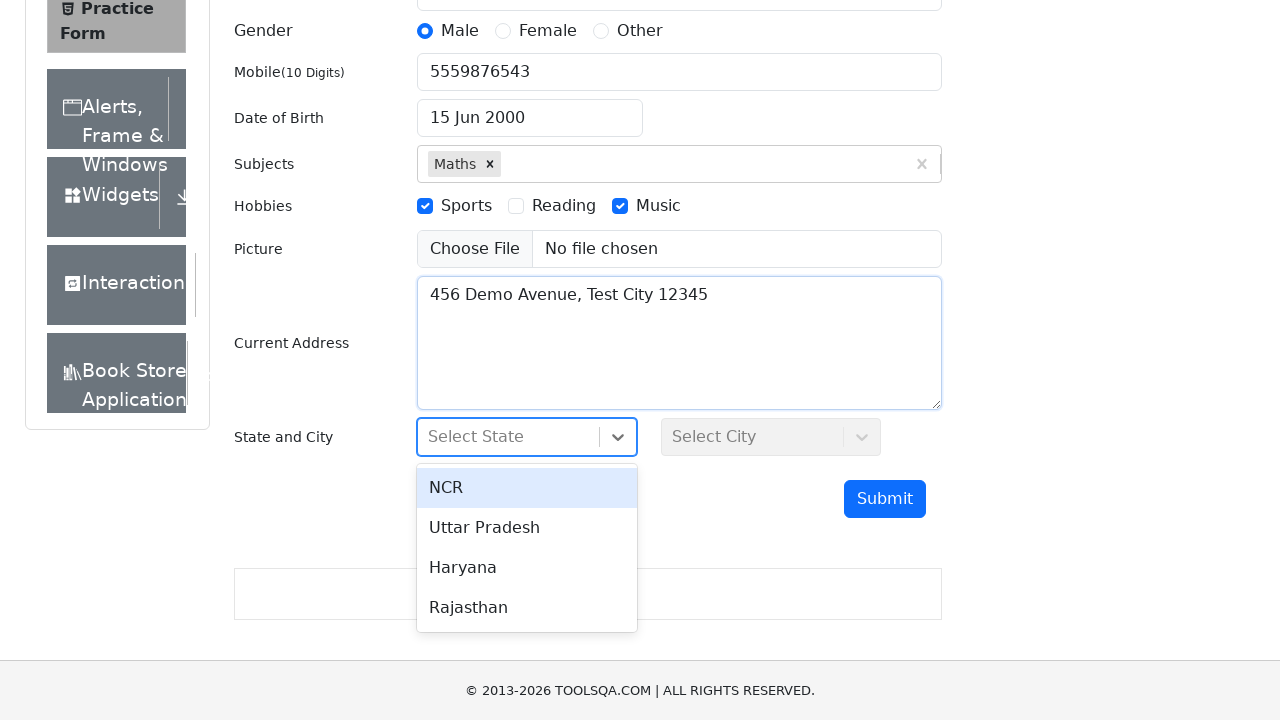

Selected 'NCR' as state at (527, 488) on xpath=//div[text()='NCR']
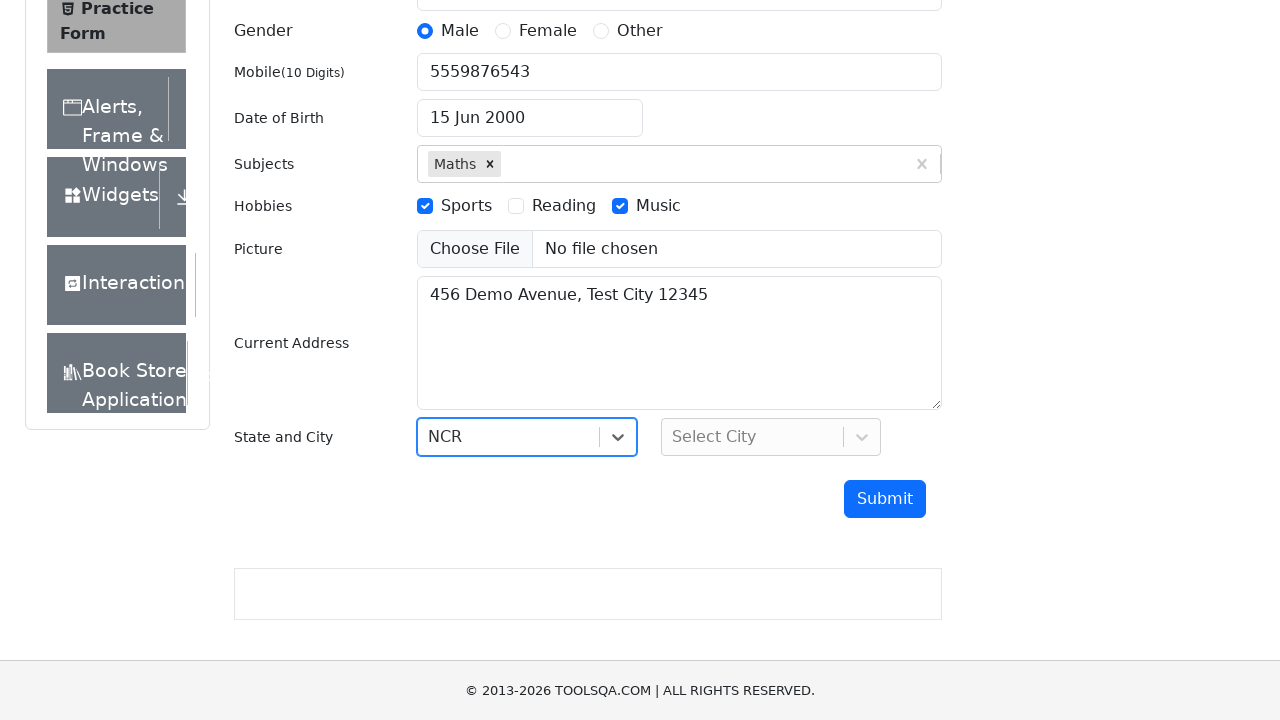

Clicked city dropdown at (771, 437) on #city
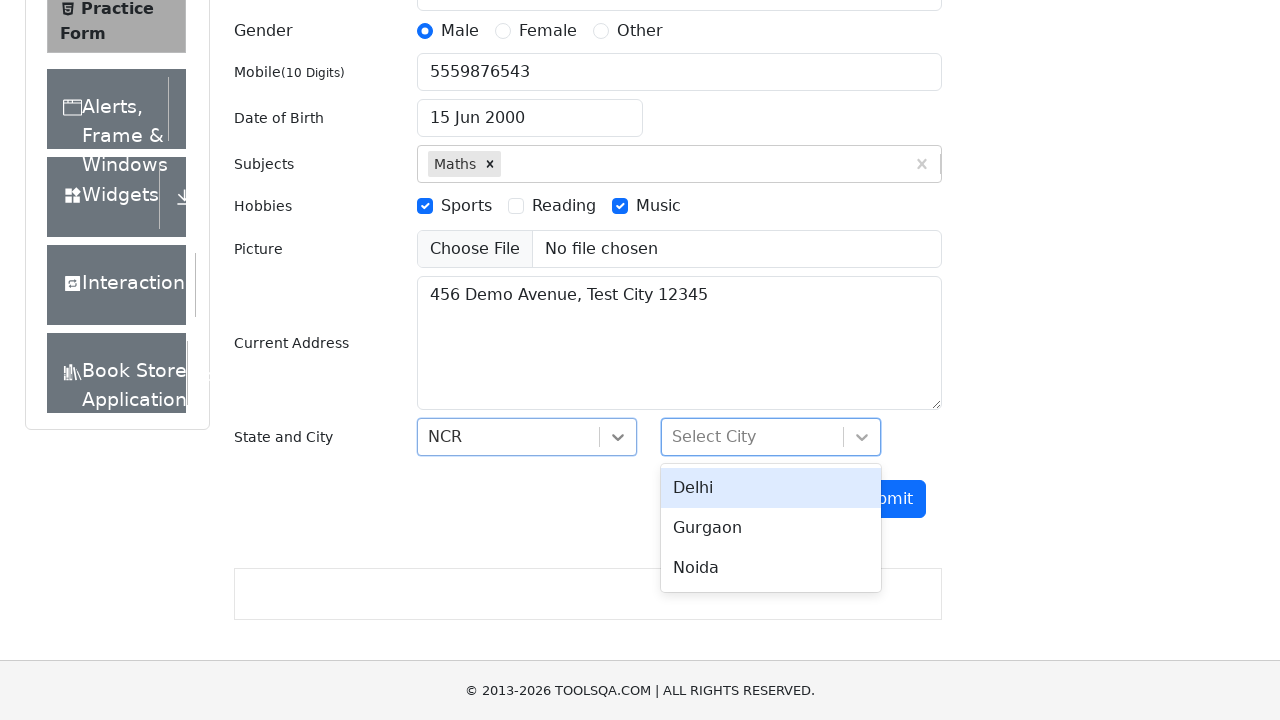

Selected 'Delhi' as city at (771, 488) on xpath=//div[text()='Delhi']
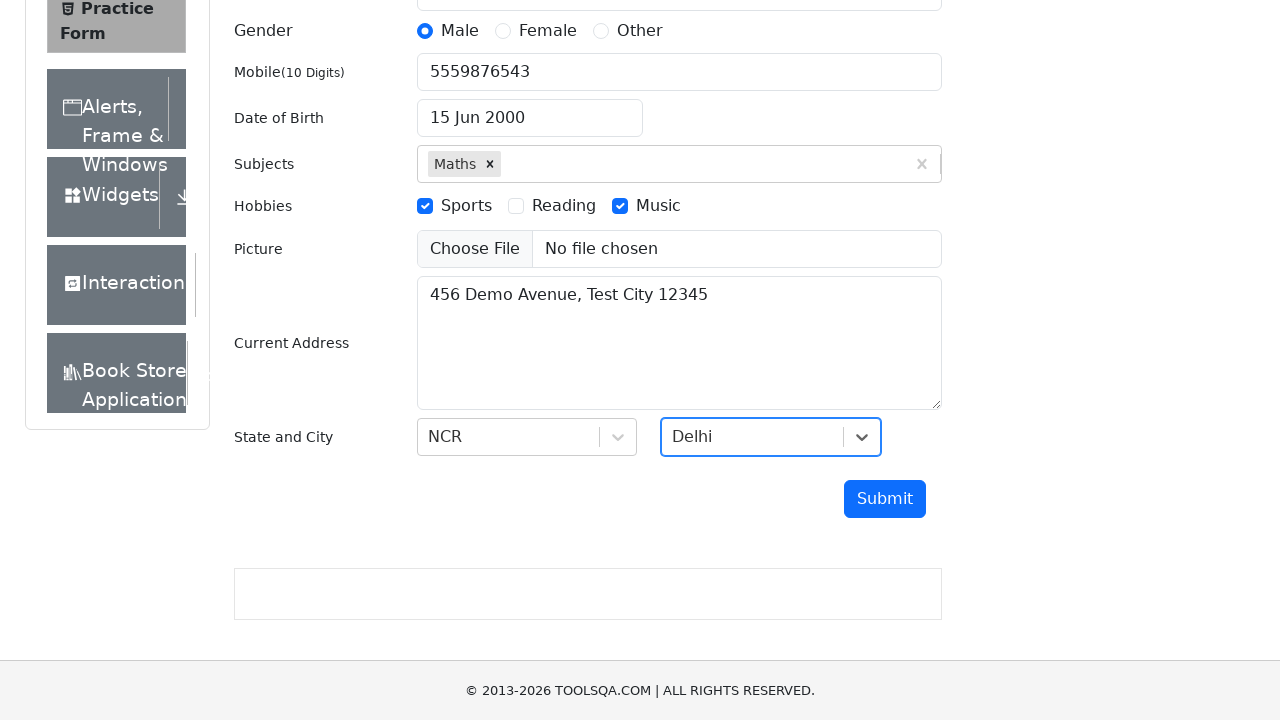

Clicked submit button to complete form submission at (885, 499) on #submit
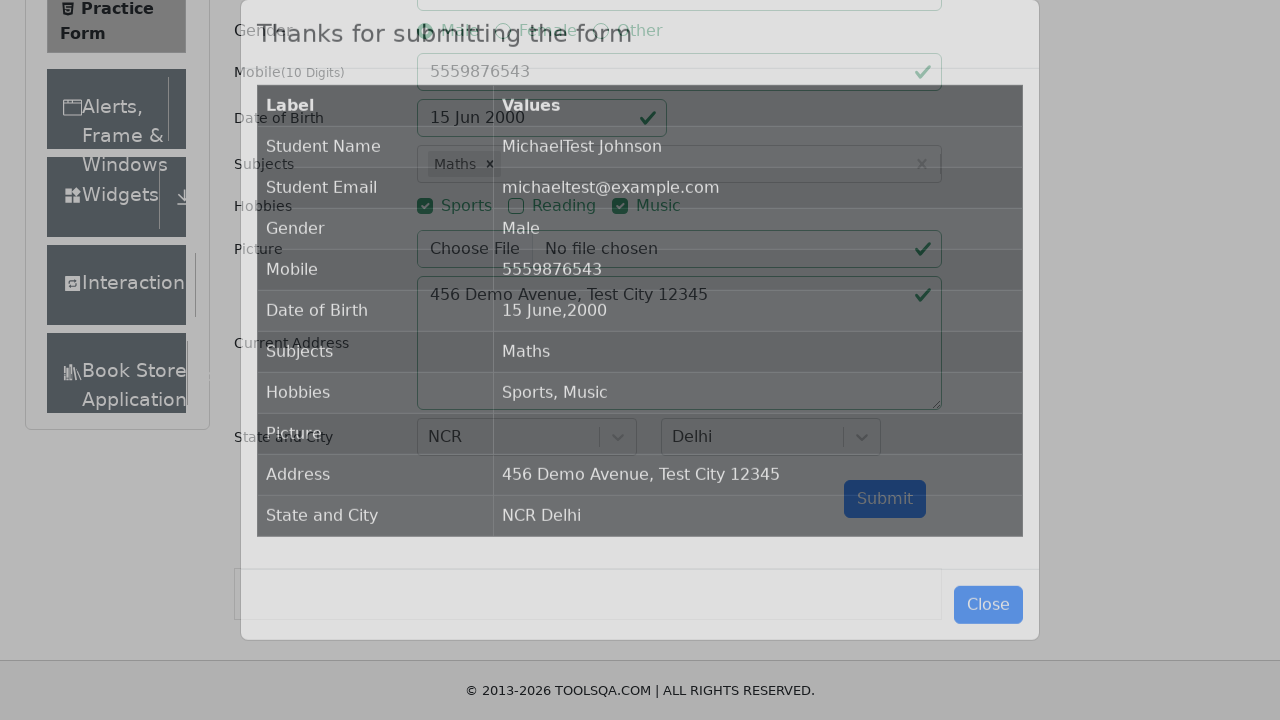

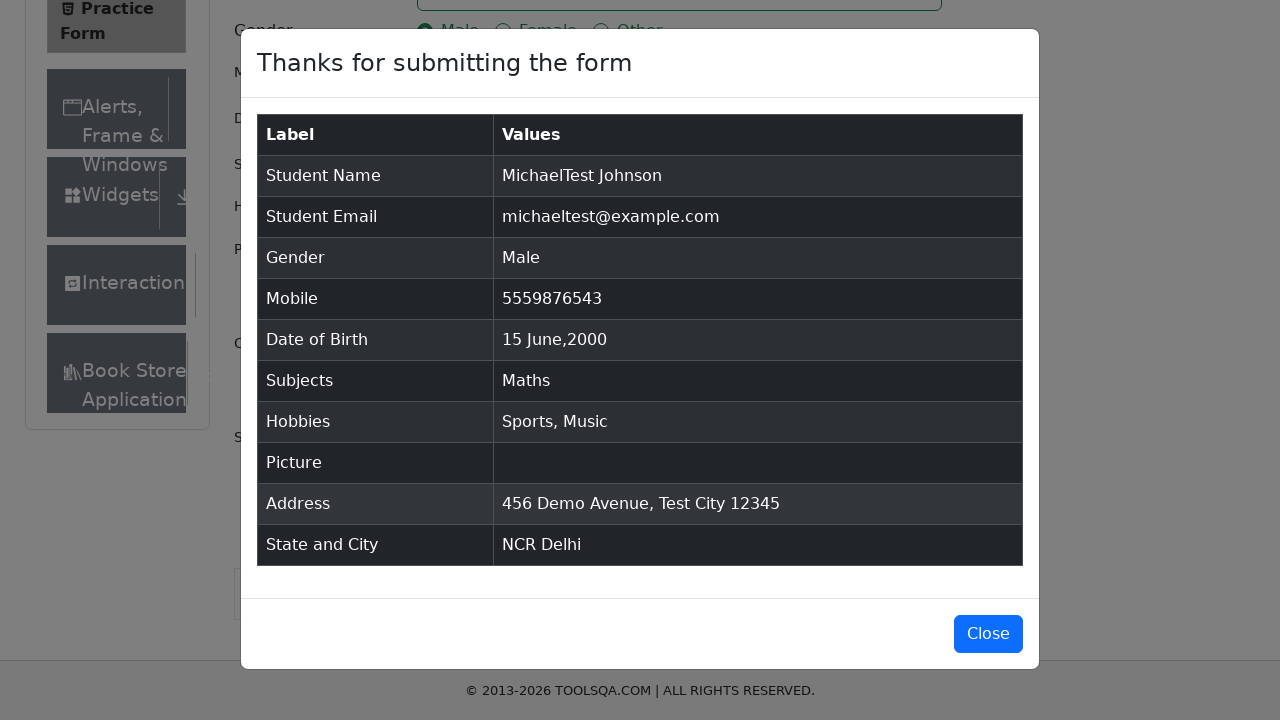